Tests window switching functionality by clicking a link that opens a new window, extracting text from the child window, and using that text to fill a field in the parent window

Starting URL: https://www.rahulshettyacademy.com/loginpagePractise/

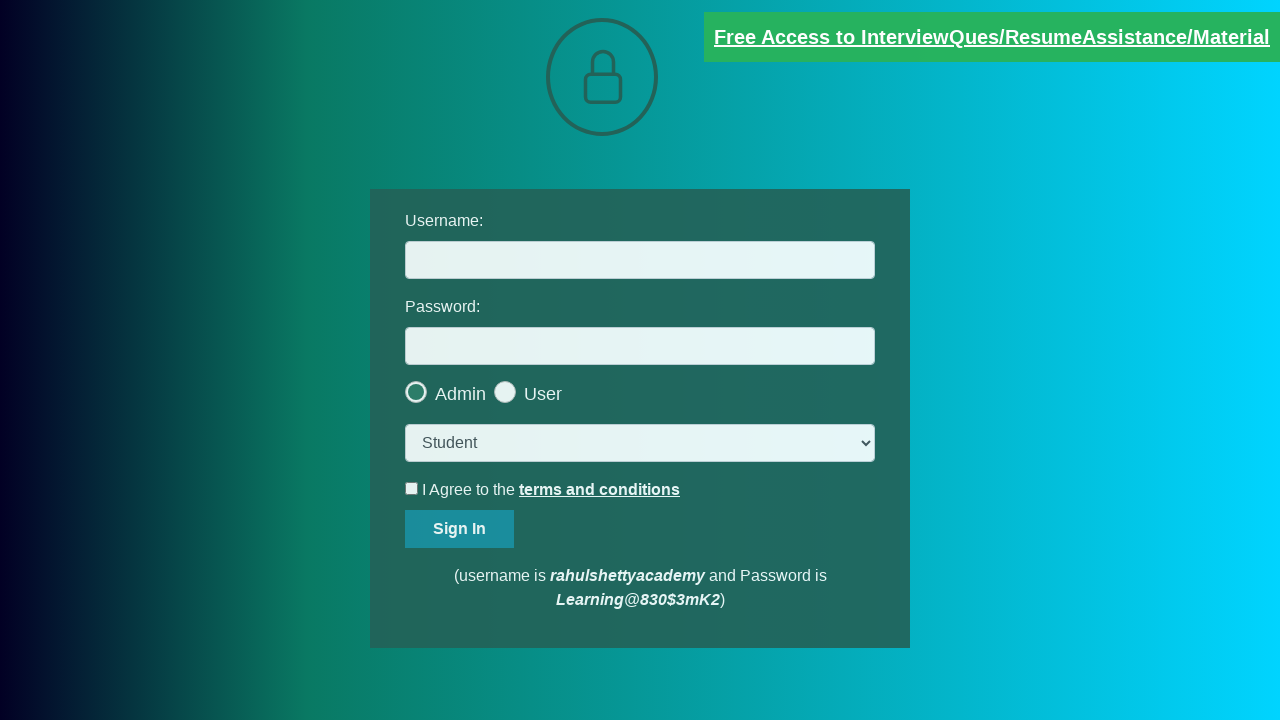

Clicked blinking text link to open new window at (992, 37) on .blinkingText
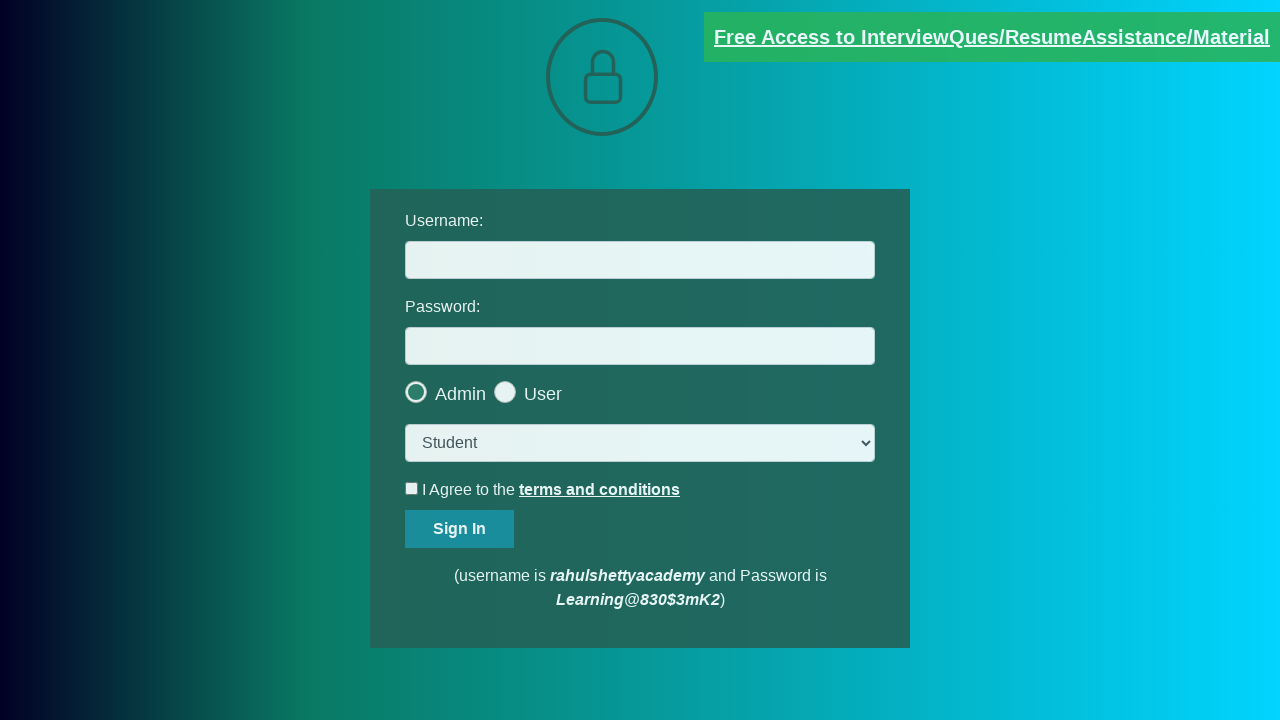

New window/tab opened and captured
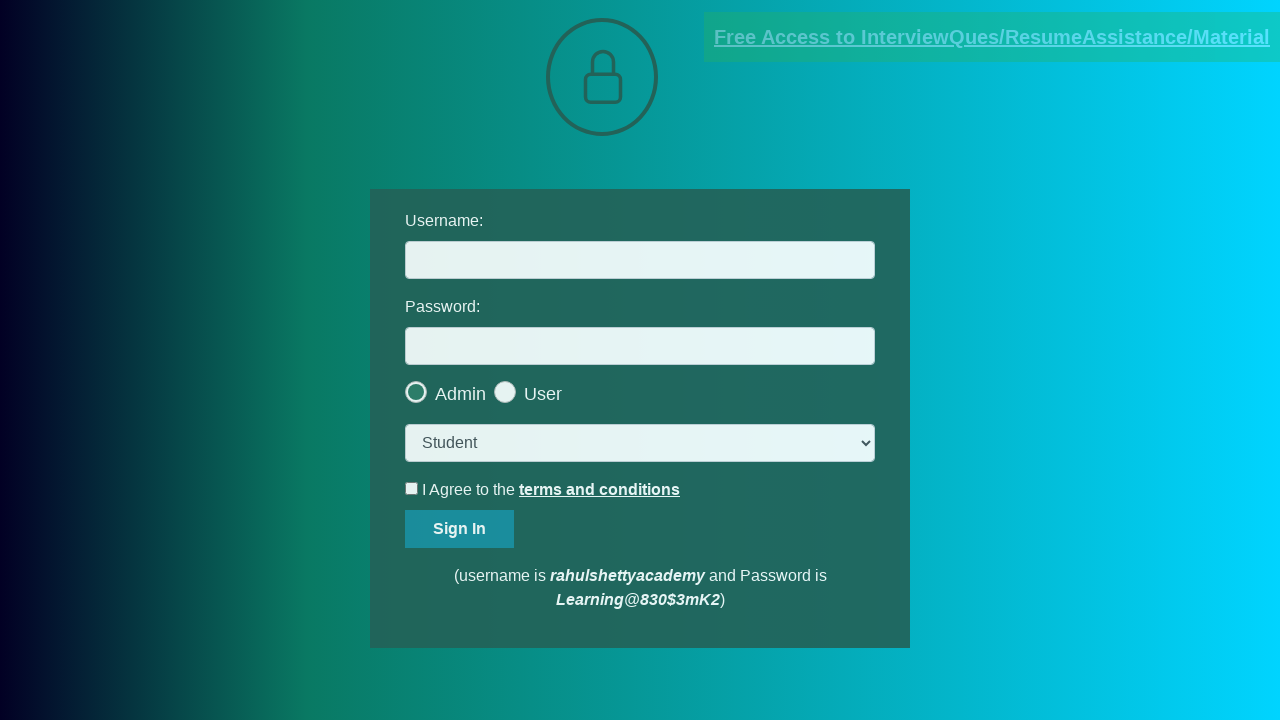

Waited for email text element to load in new window
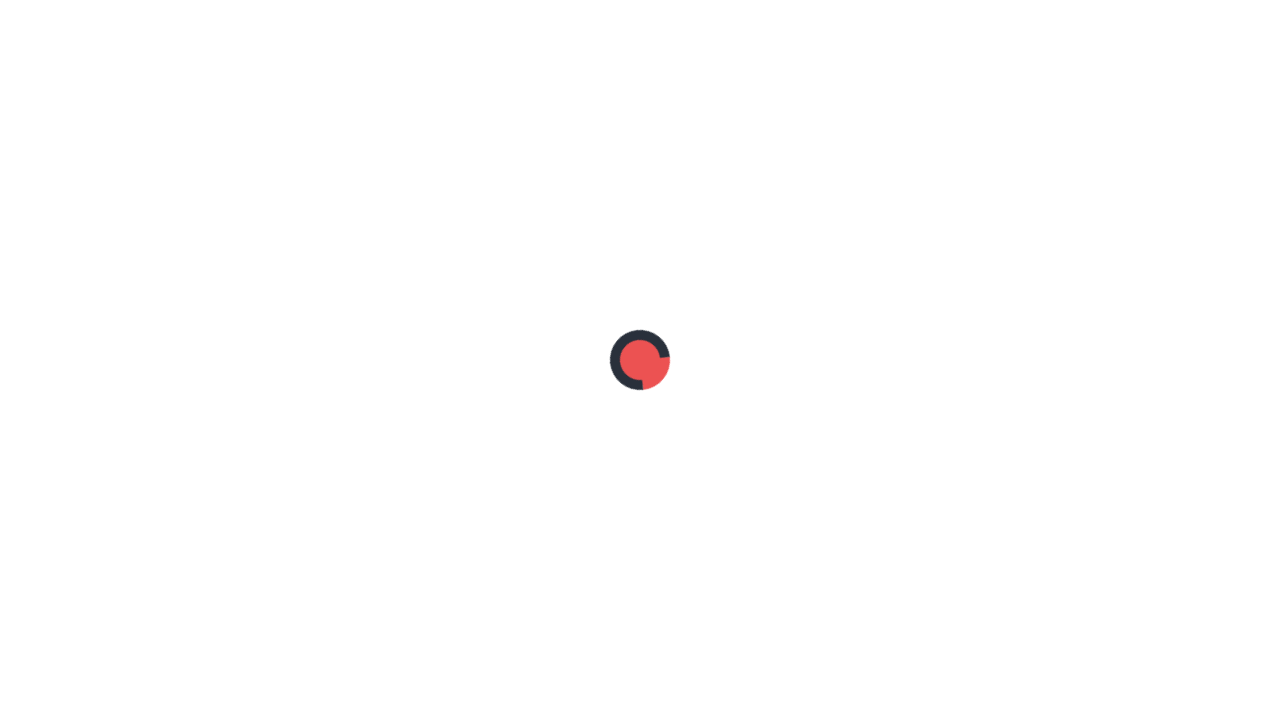

Extracted full text containing email from new window
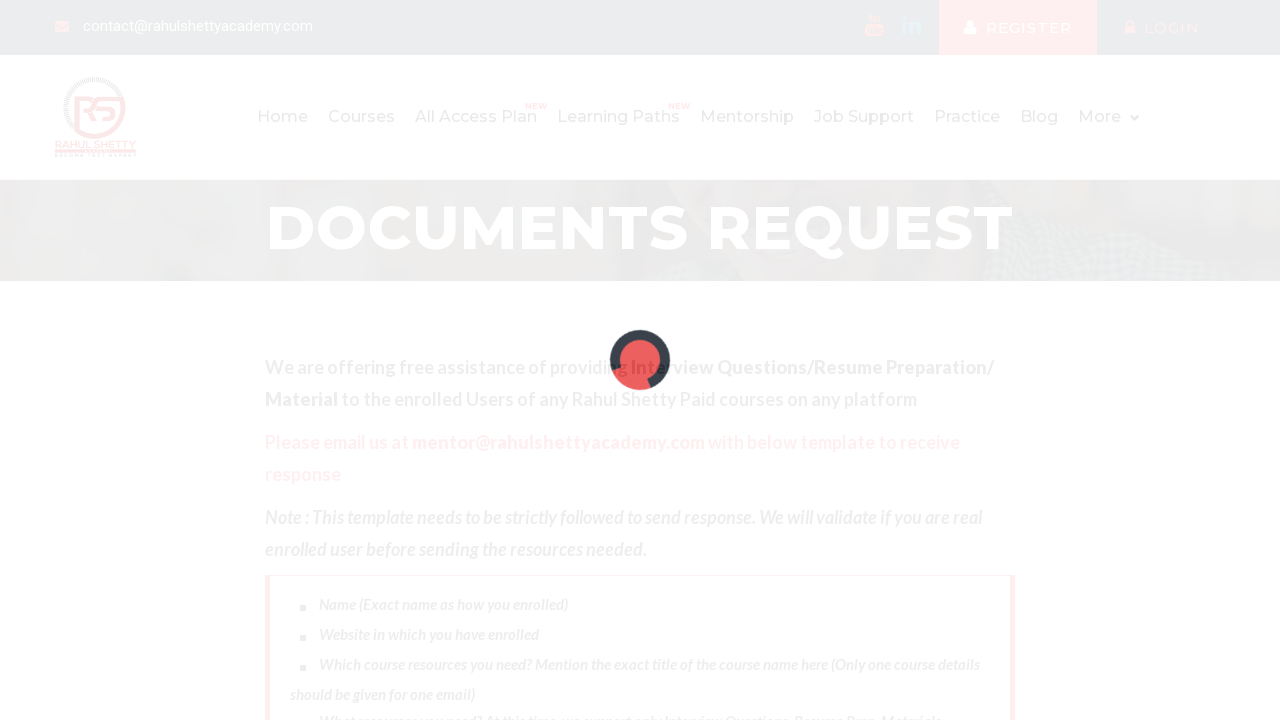

Parsed email address from text: mentor@rahulshettyacademy.com
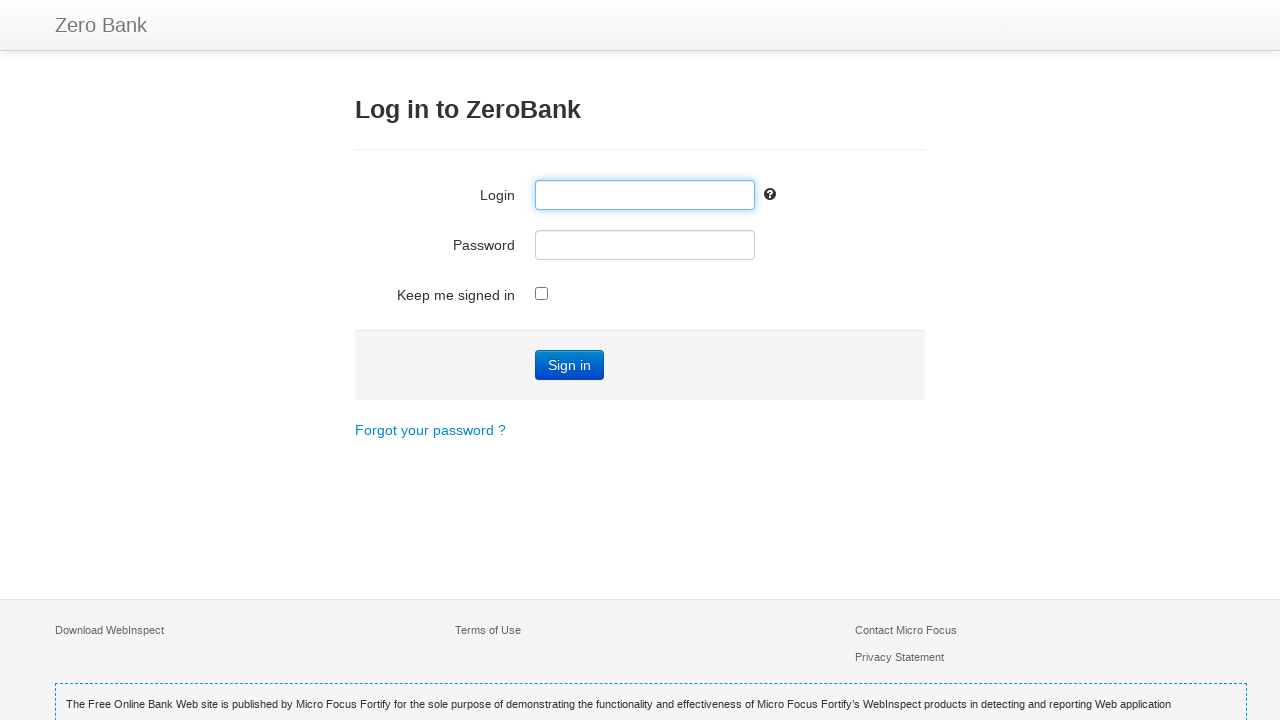

Closed child window on #username
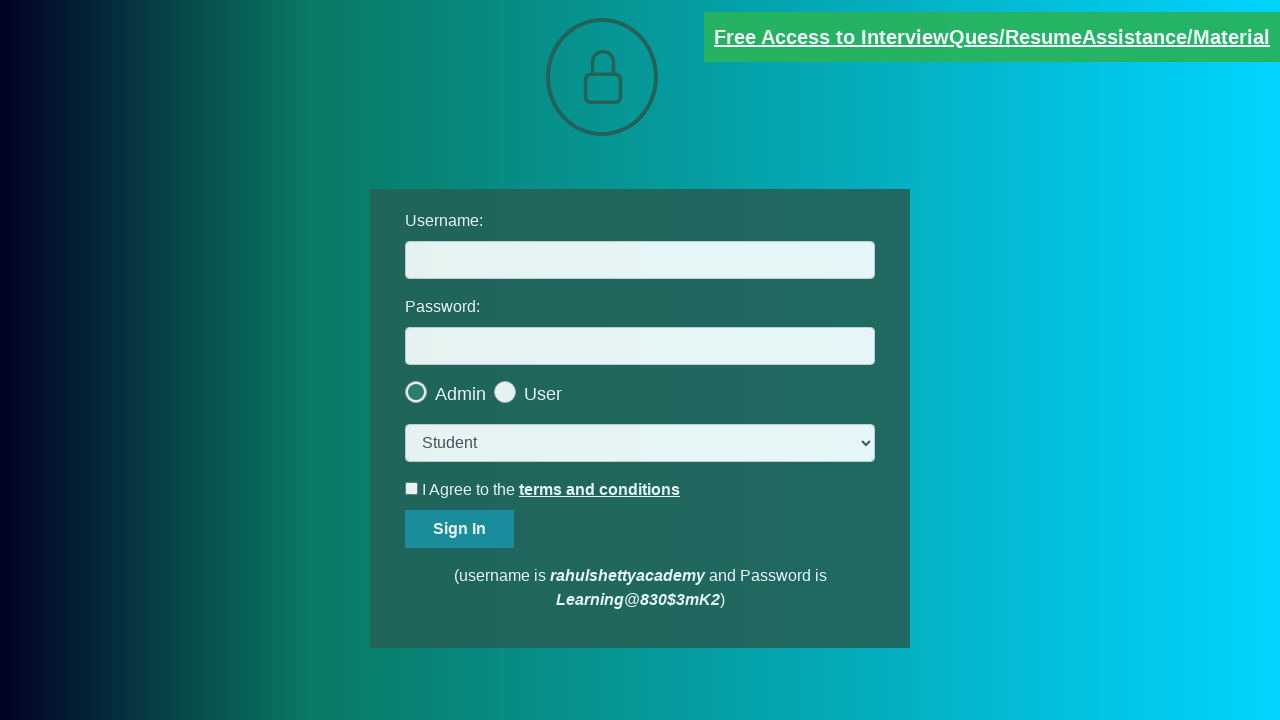

Filled username field with extracted email: mentor@rahulshettyacademy.com
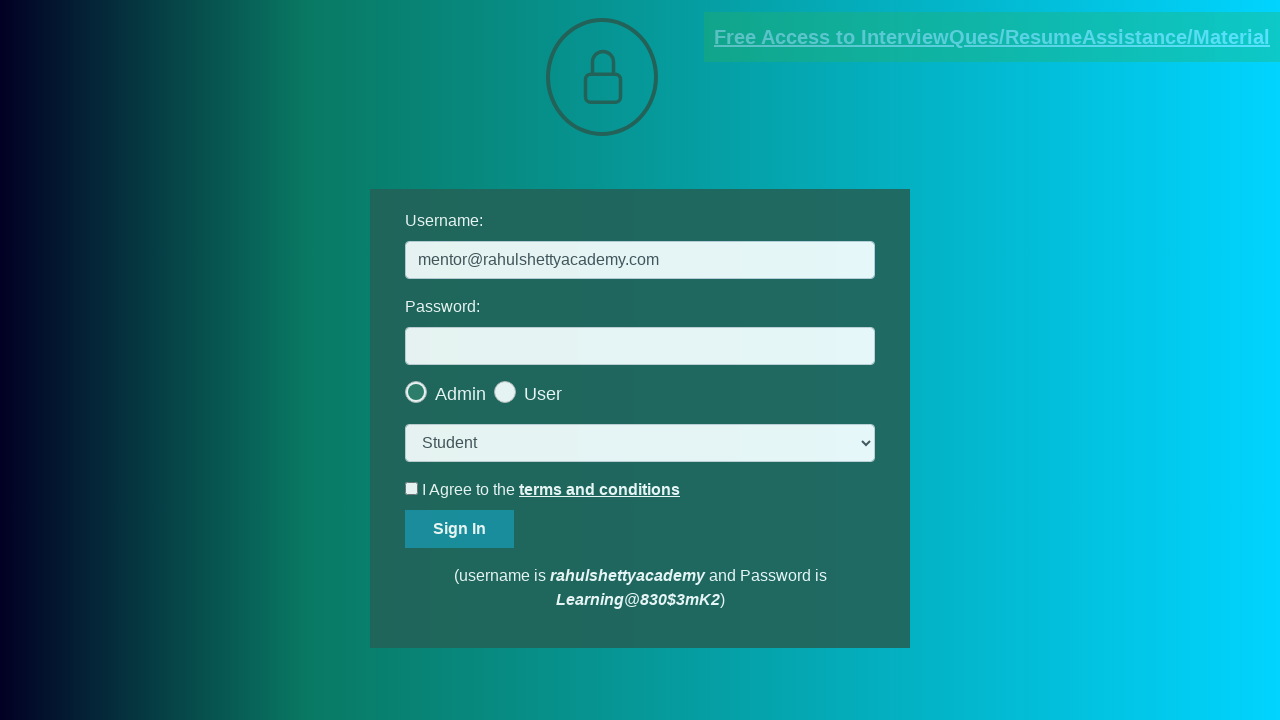

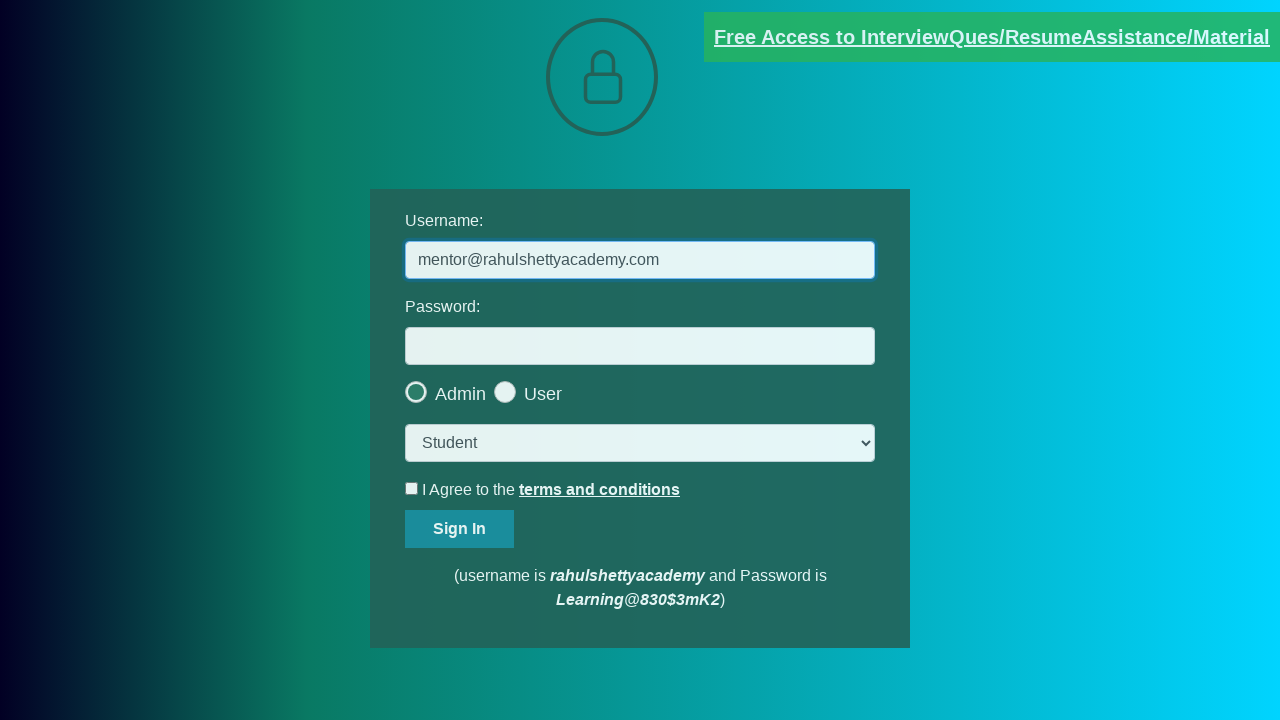